Tests context menu functionality by right-clicking on an element, selecting the "Quit" option from the context menu, and accepting the resulting alert dialog.

Starting URL: https://swisnl.github.io/jQuery-contextMenu/demo.html

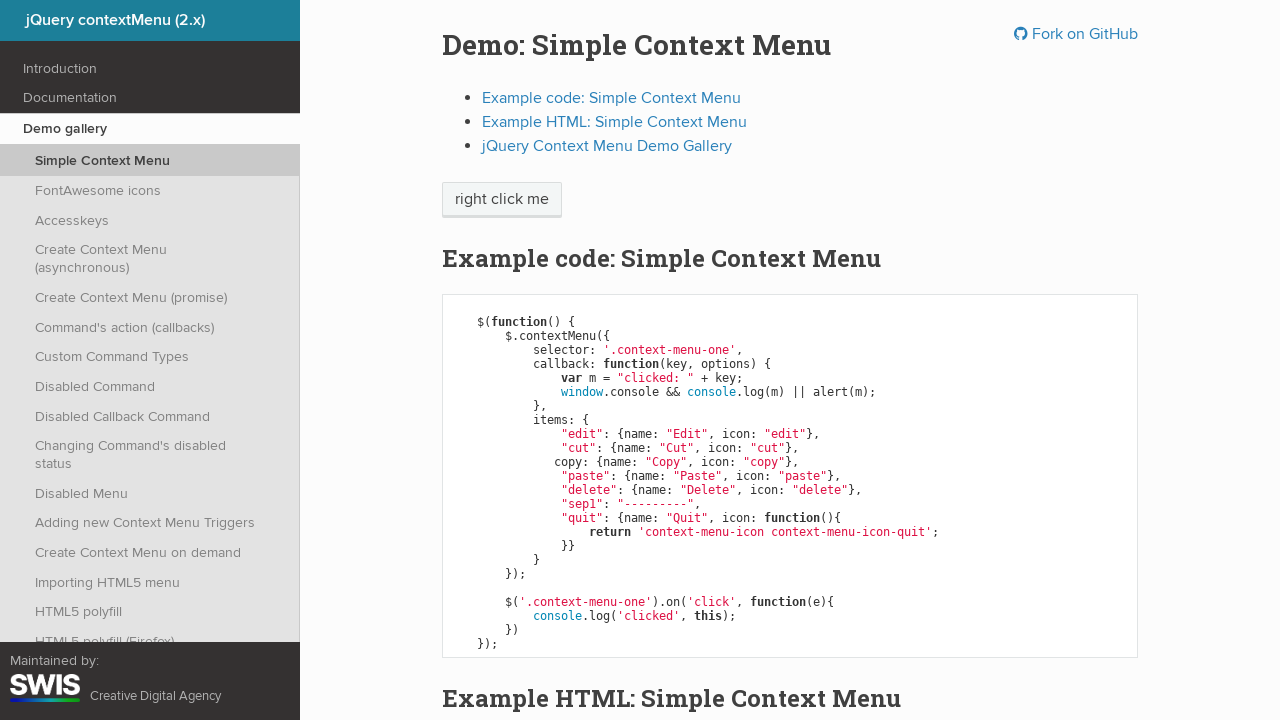

Right-clicked on 'right click me' button to open context menu at (502, 200) on //span[text()='right click me']
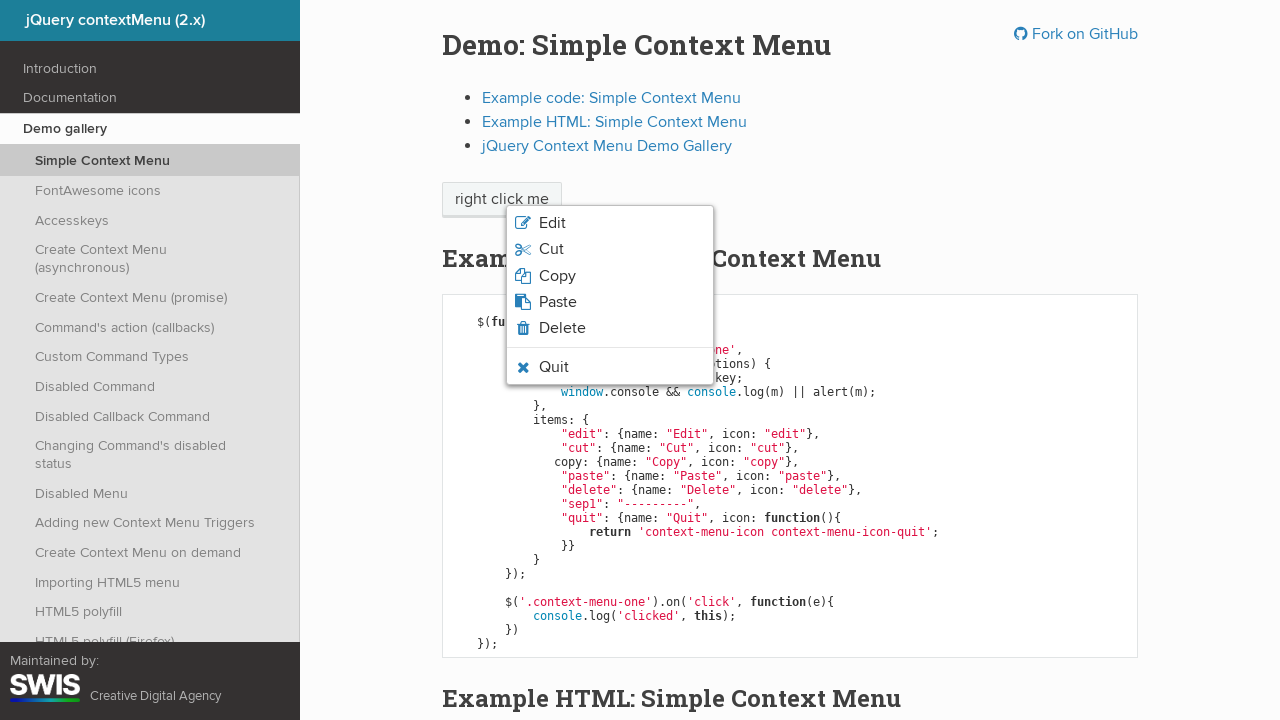

Clicked 'Quit' option from context menu at (554, 367) on xpath=//span[text()='Quit']
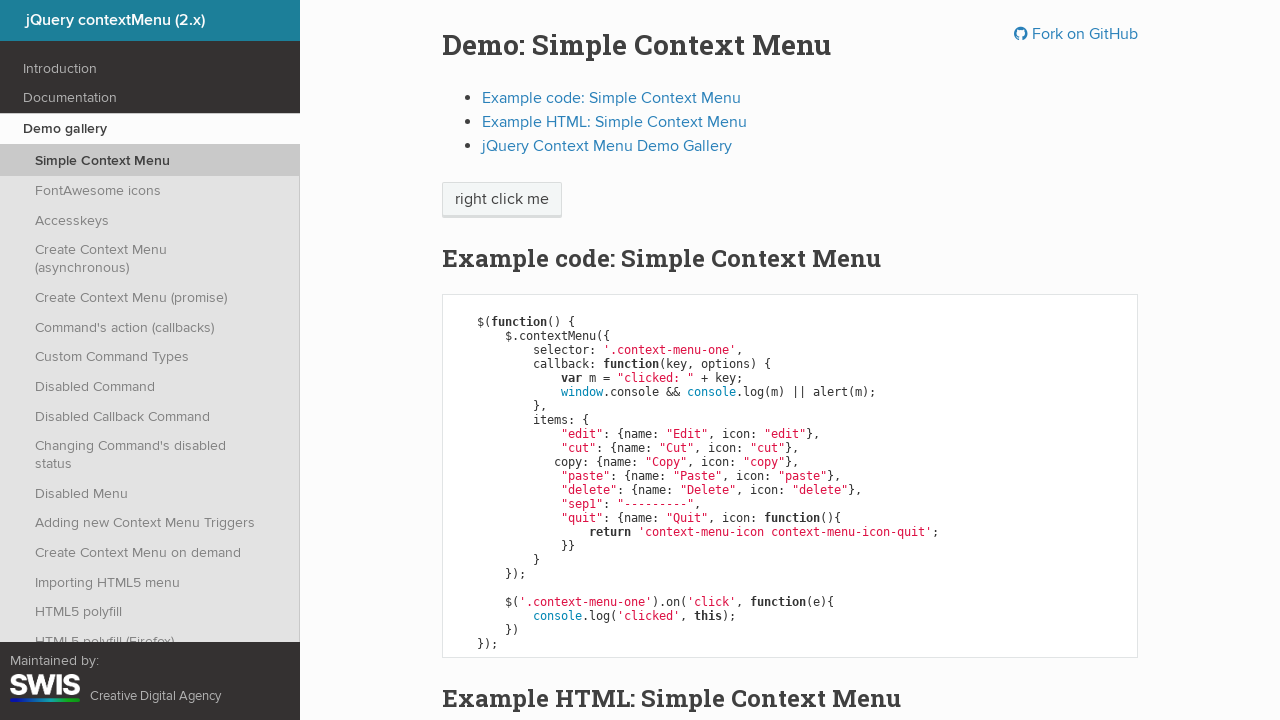

Set up dialog handler to accept alert
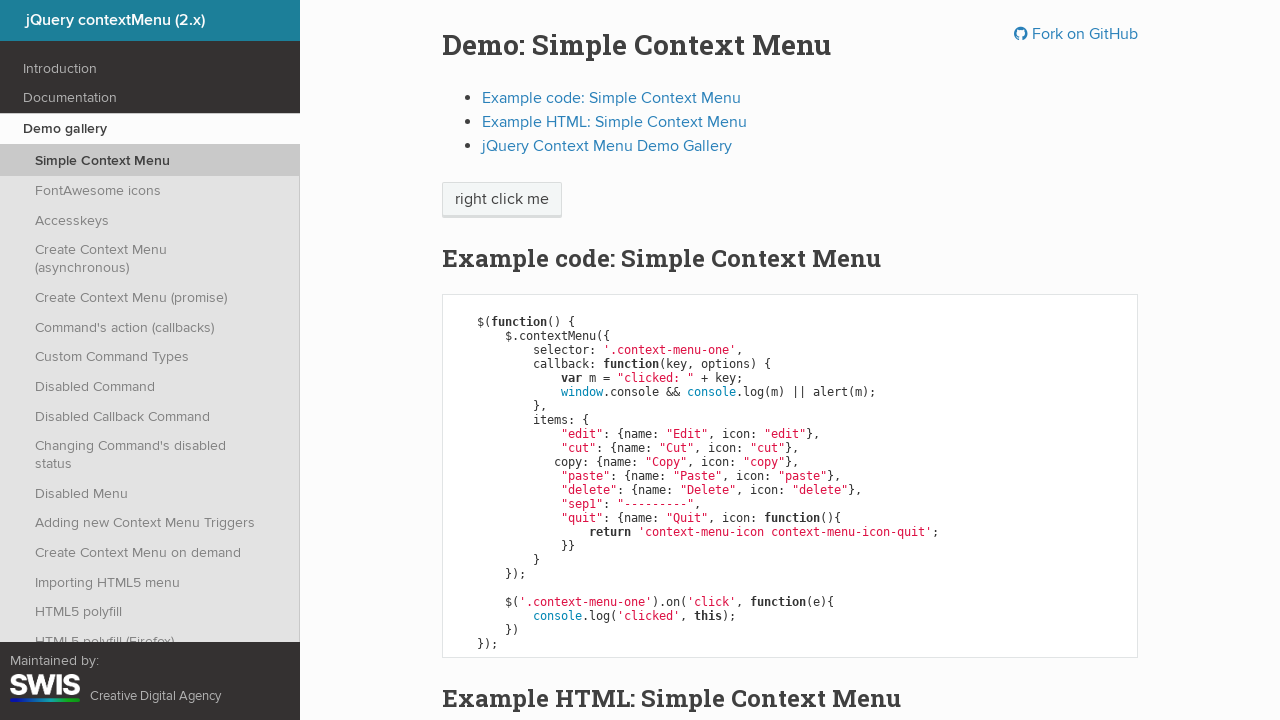

Waited 500ms for alert dialog to appear and be accepted
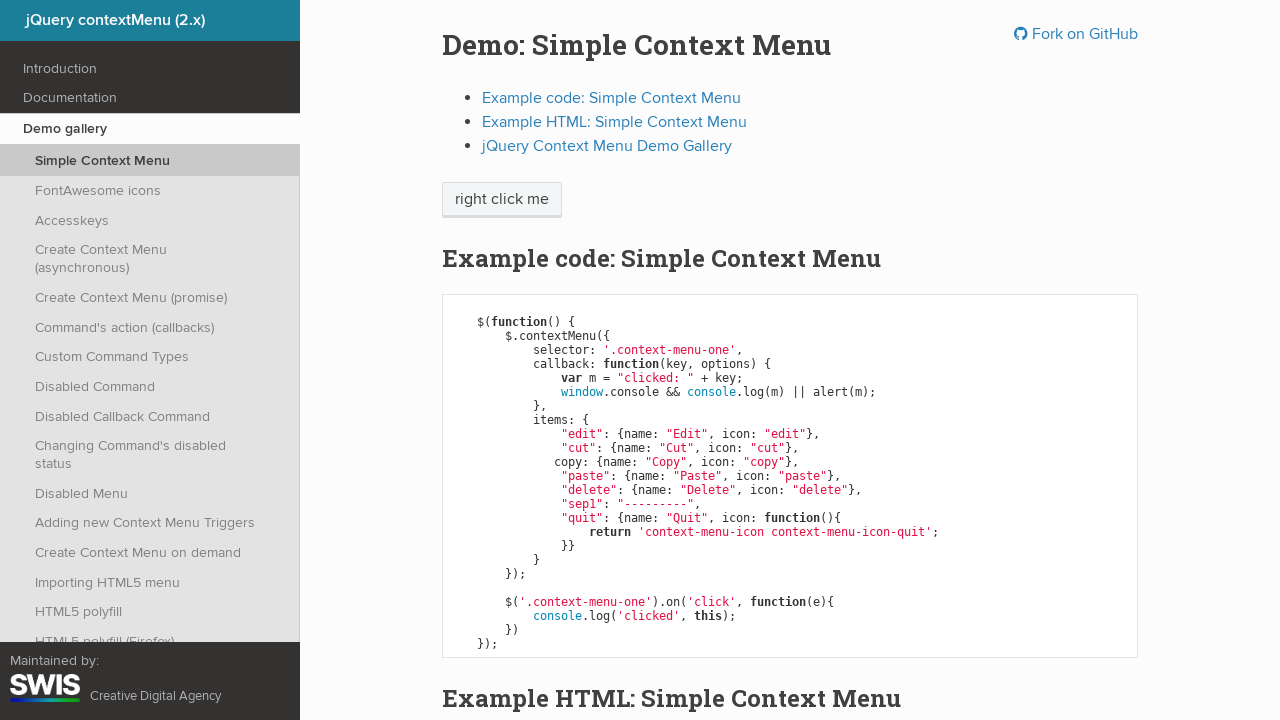

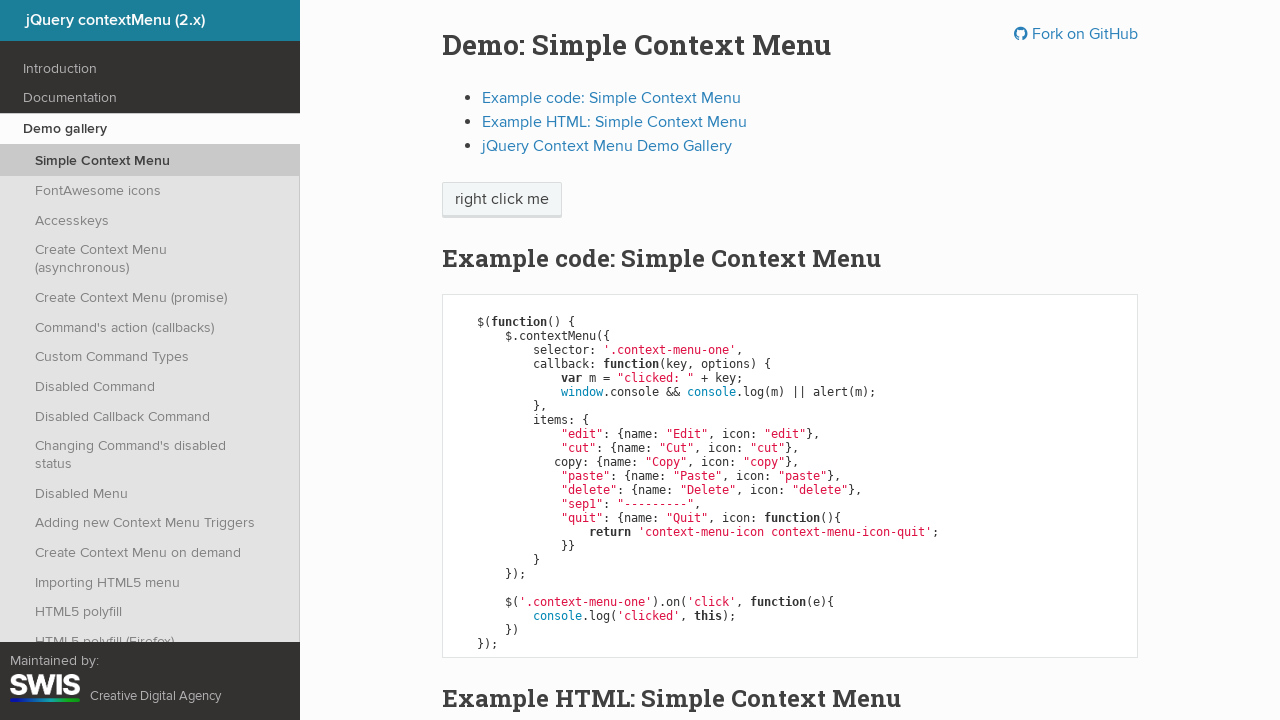